Tests dynamic element creation by clicking the Add Element button 5 times and verifying that Delete buttons are created

Starting URL: http://the-internet.herokuapp.com/add_remove_elements/

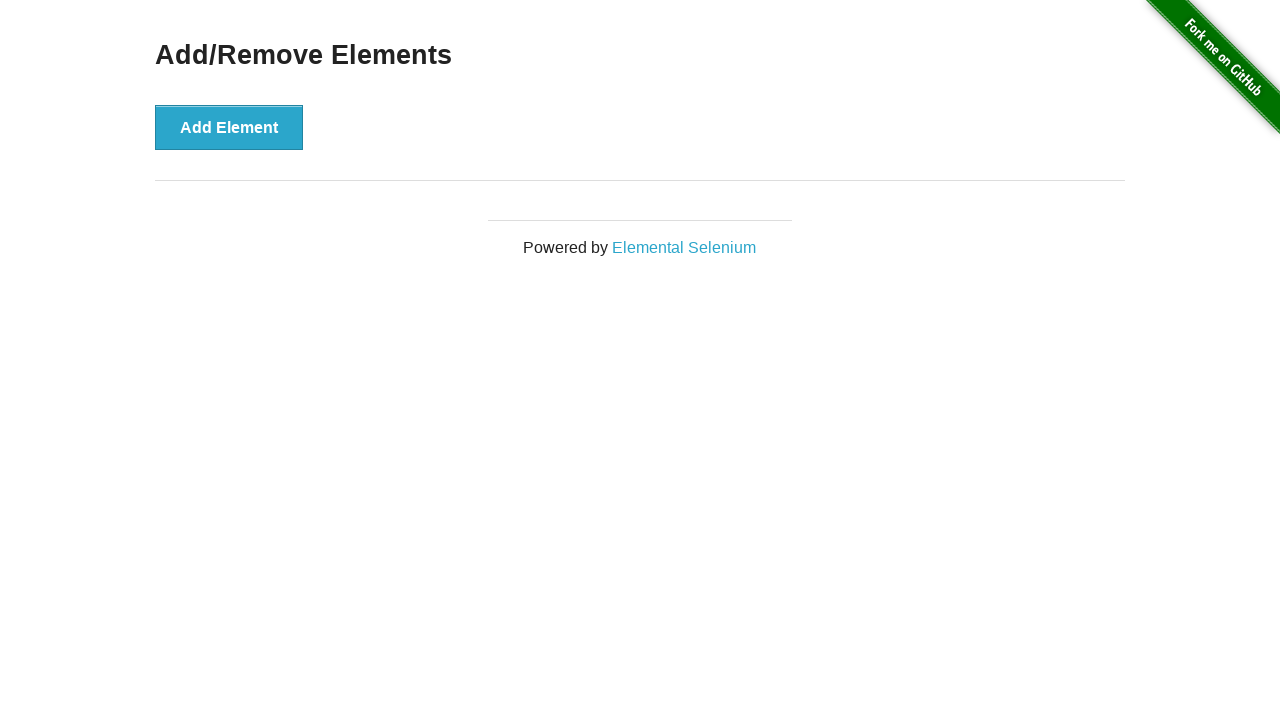

Clicked Add Element button (iteration 1 of 5) at (229, 127) on [onclick='addElement()']
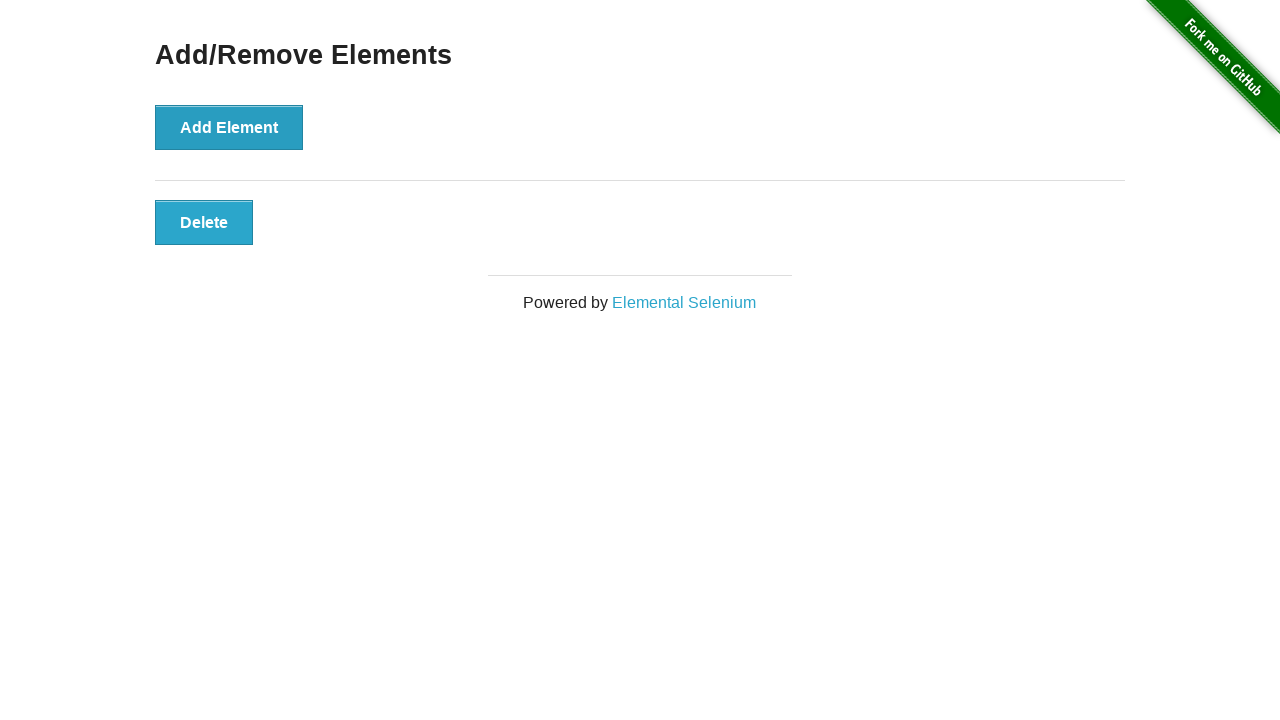

Clicked Add Element button (iteration 2 of 5) at (229, 127) on [onclick='addElement()']
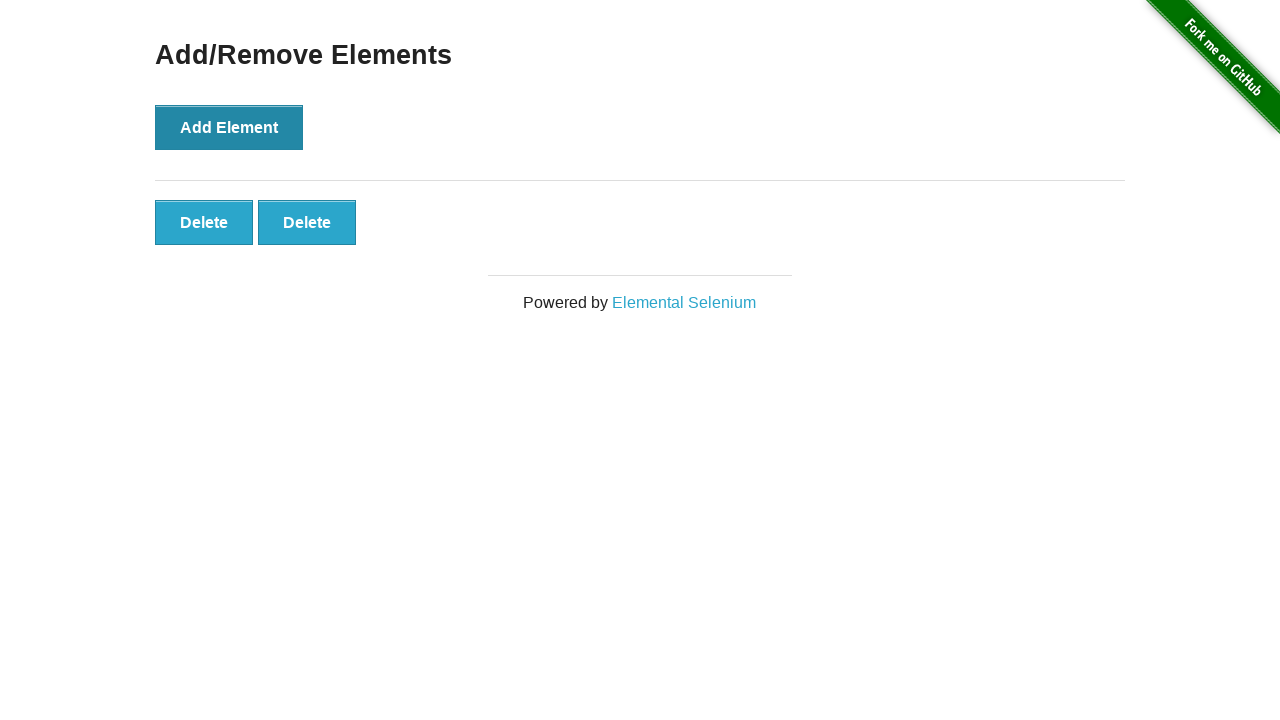

Clicked Add Element button (iteration 3 of 5) at (229, 127) on [onclick='addElement()']
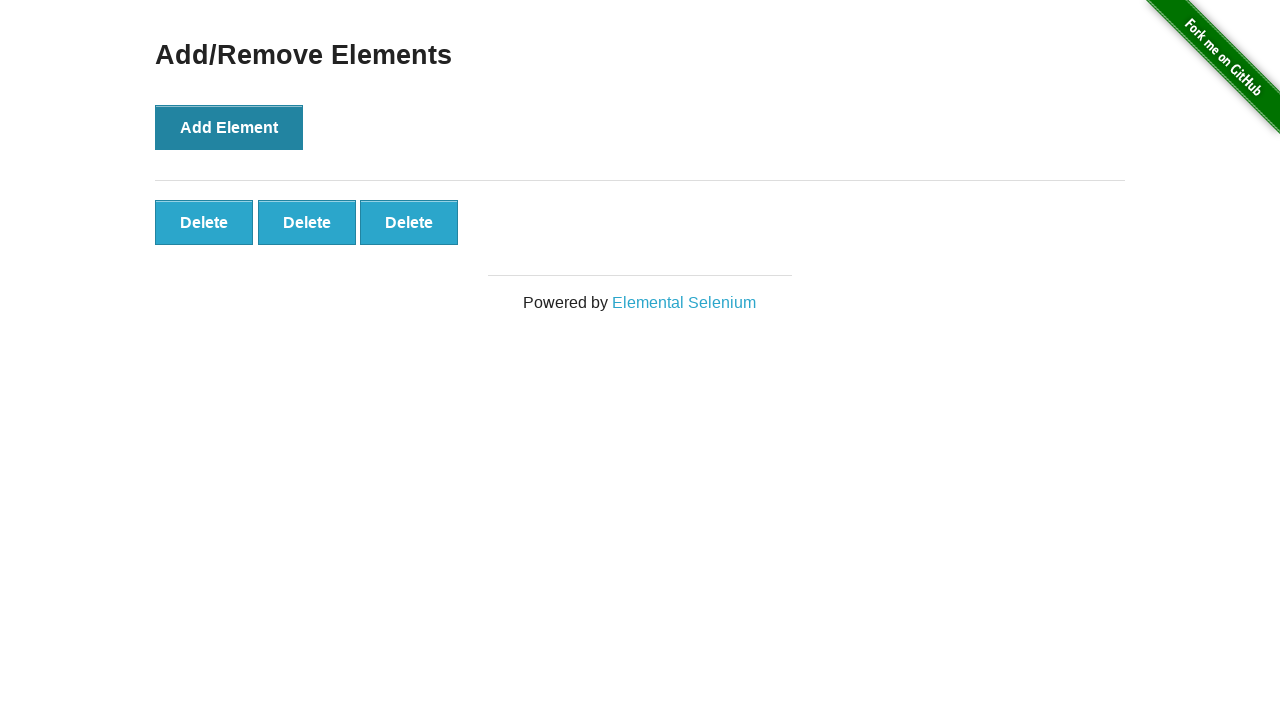

Clicked Add Element button (iteration 4 of 5) at (229, 127) on [onclick='addElement()']
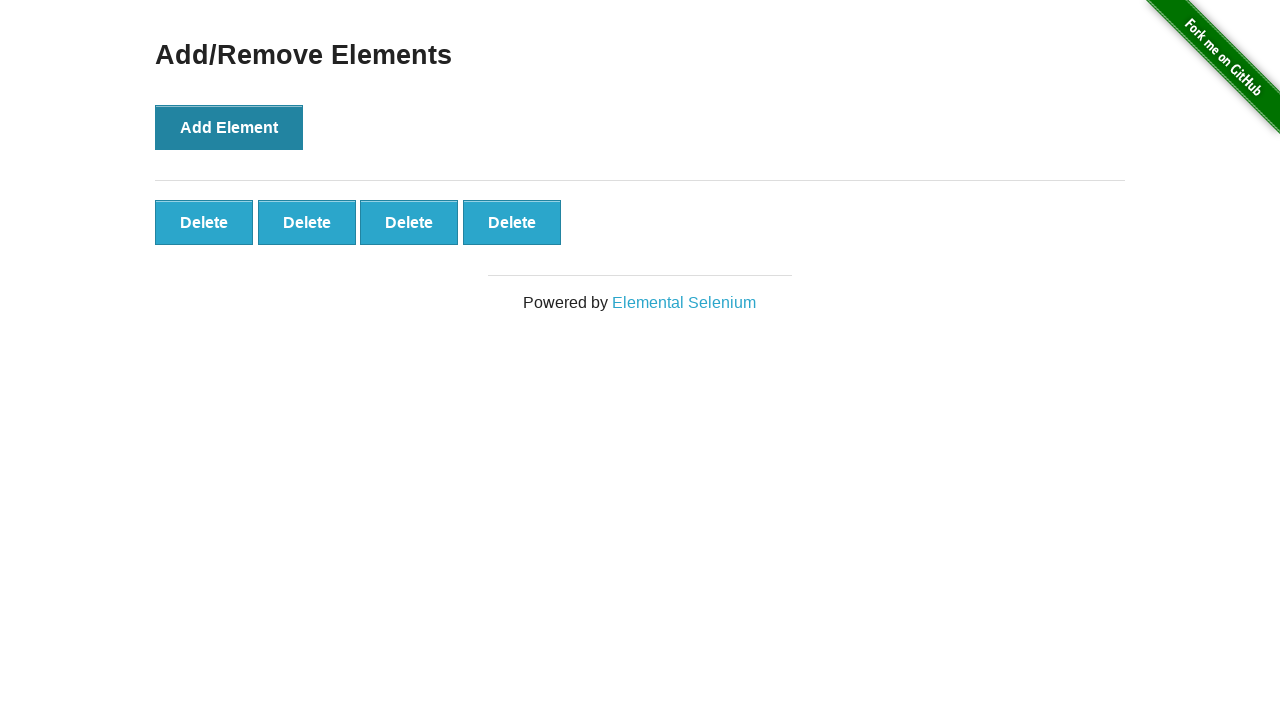

Clicked Add Element button (iteration 5 of 5) at (229, 127) on [onclick='addElement()']
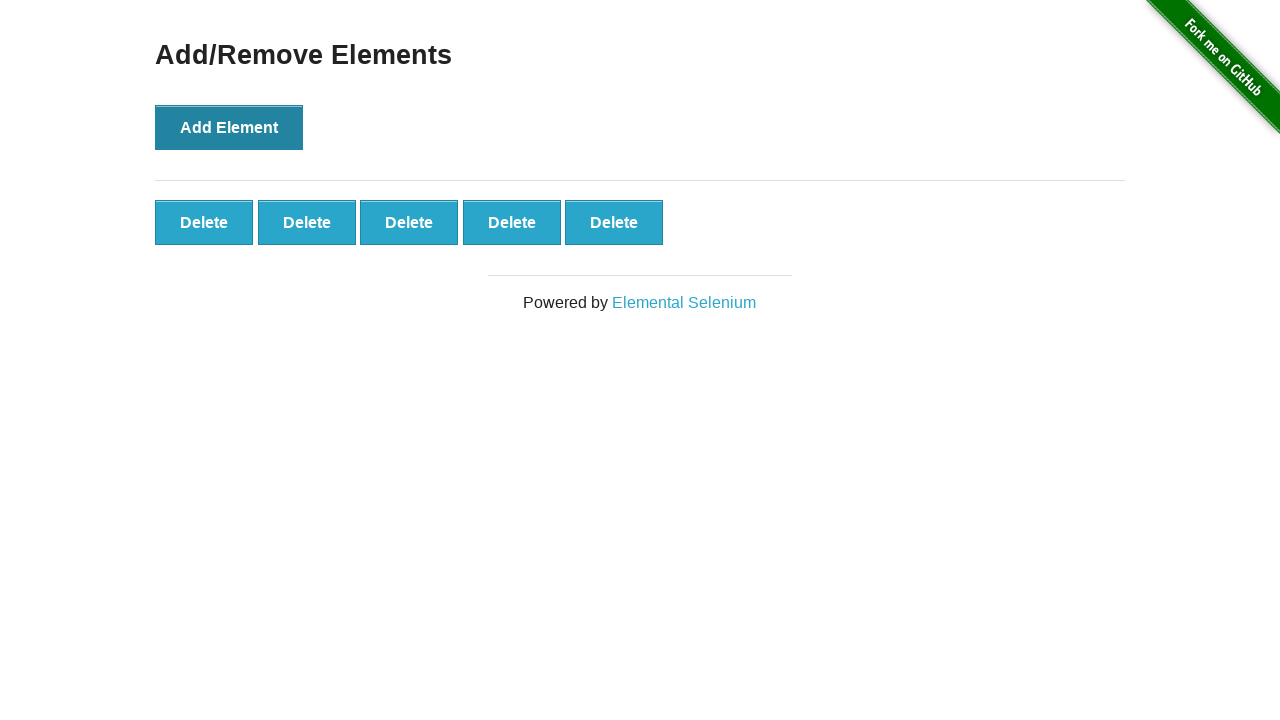

Waited for Delete buttons to appear
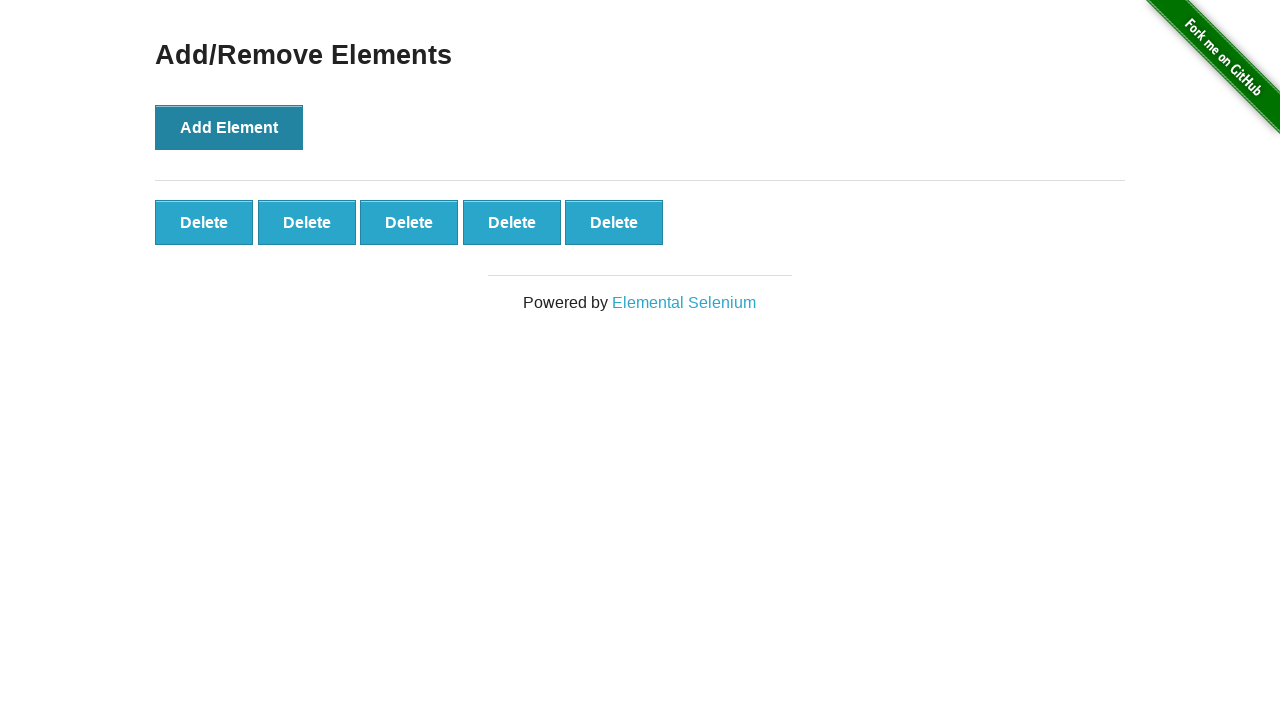

Retrieved all Delete buttons - found 5 buttons
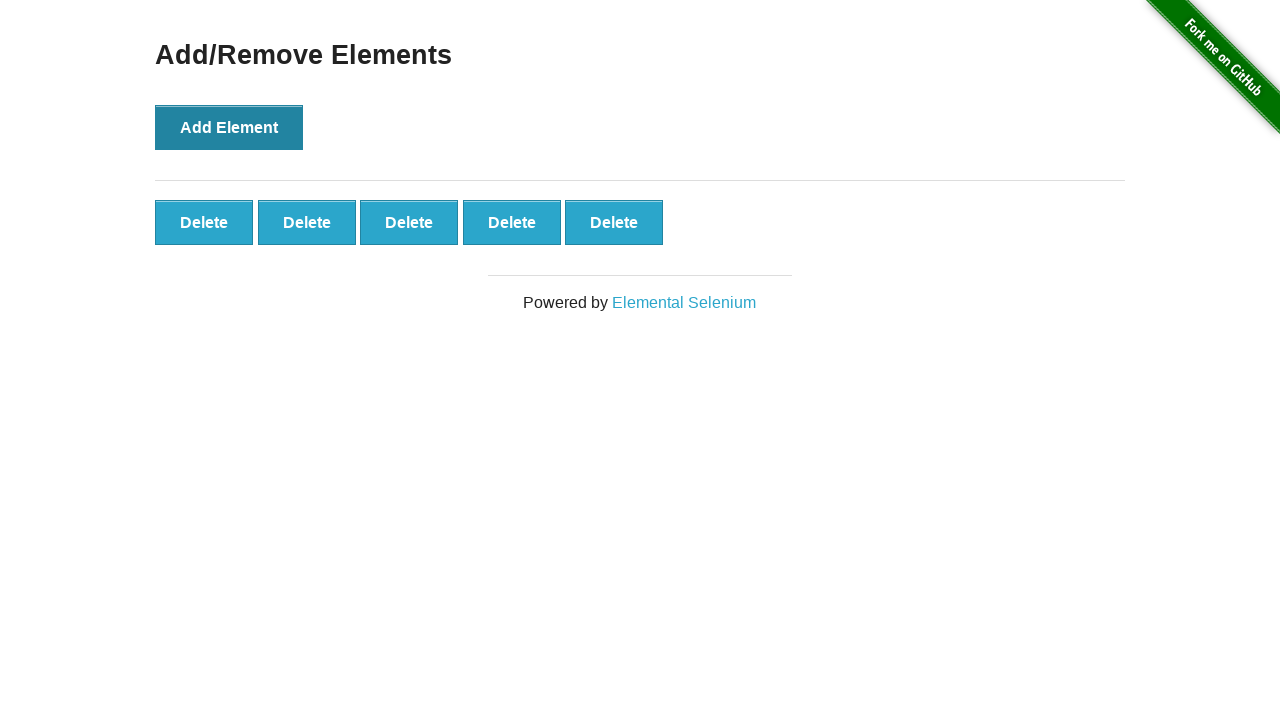

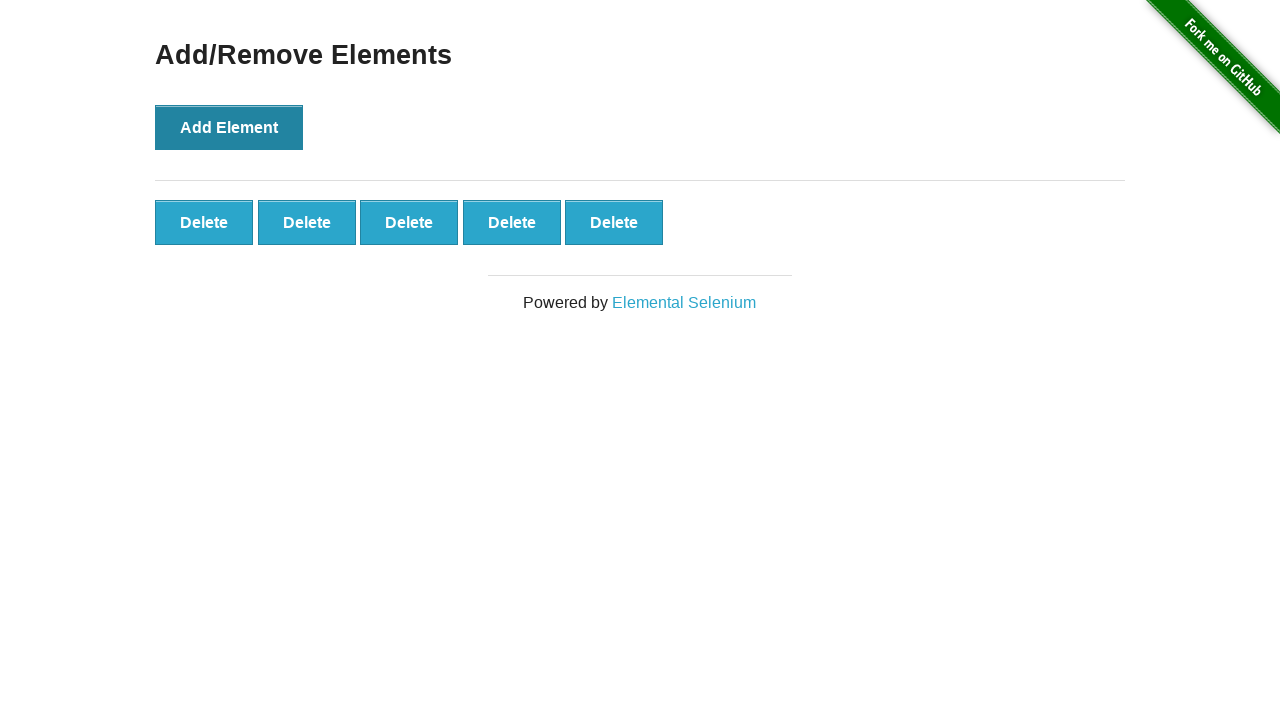